Tests dropdown selection by clicking on different options in a dropdown menu

Starting URL: http://the-internet.herokuapp.com/dropdown

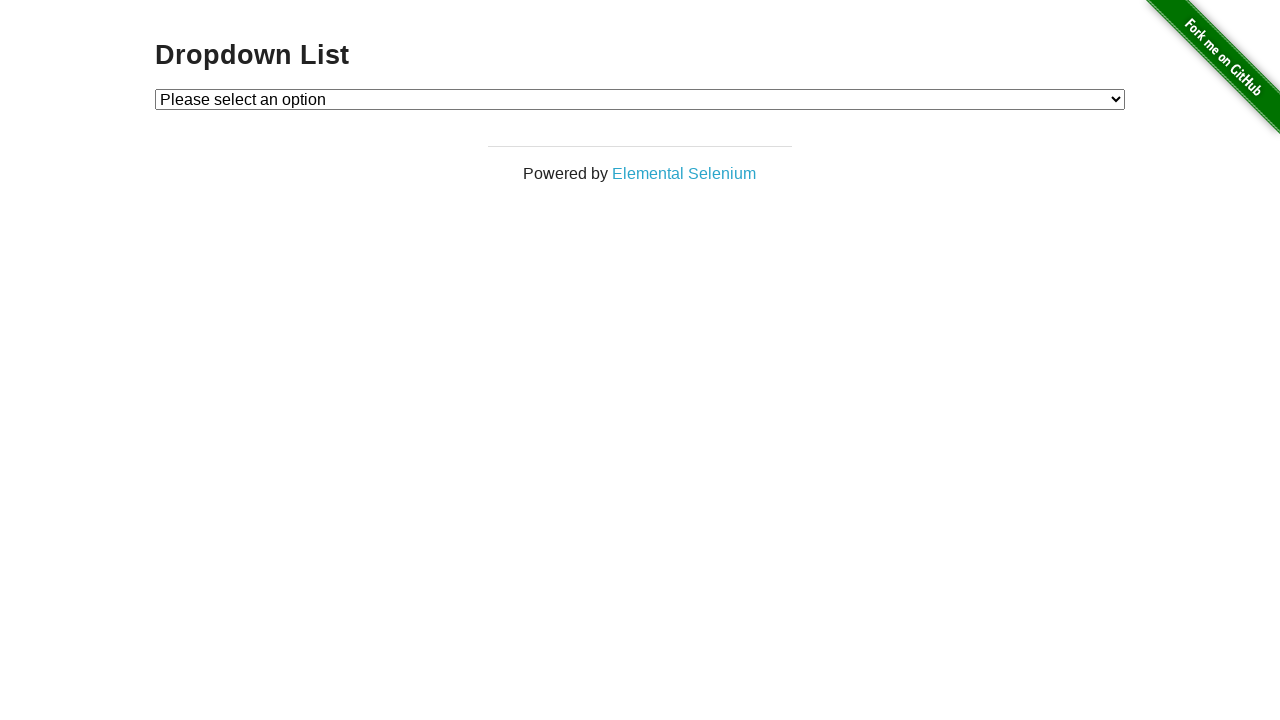

Dropdown menu loaded
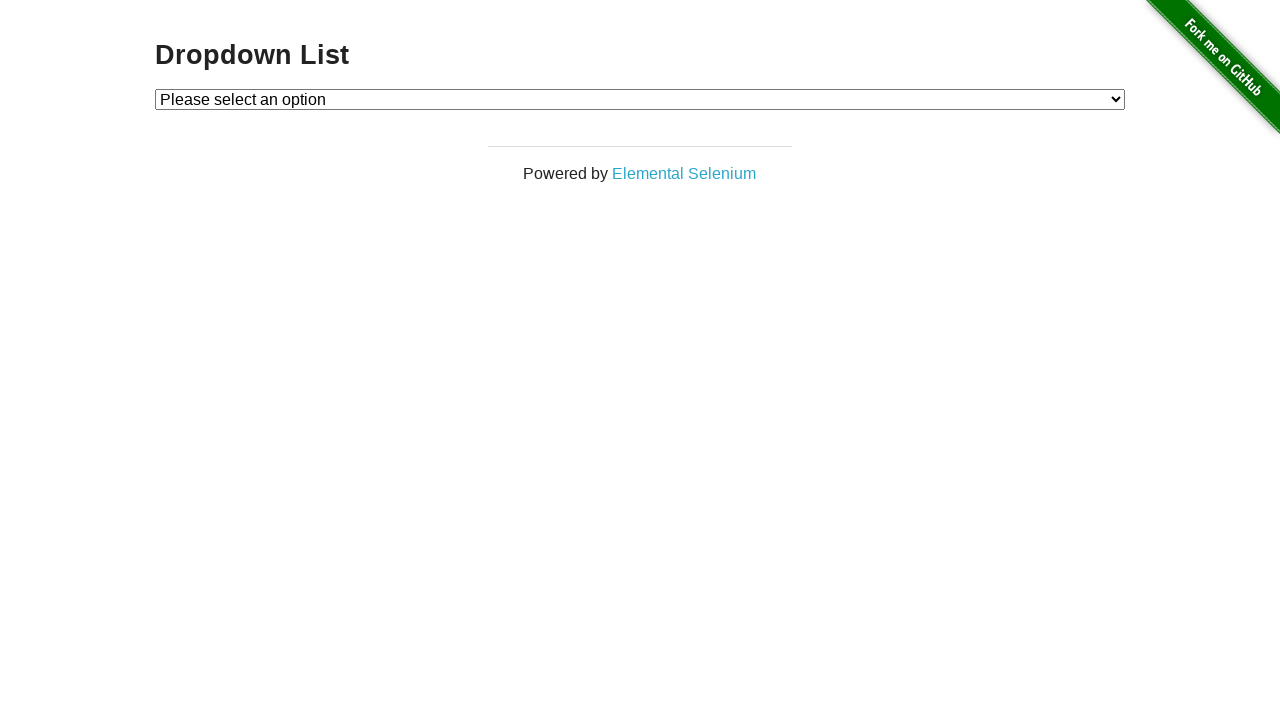

Selected Option 1 from dropdown on #dropdown
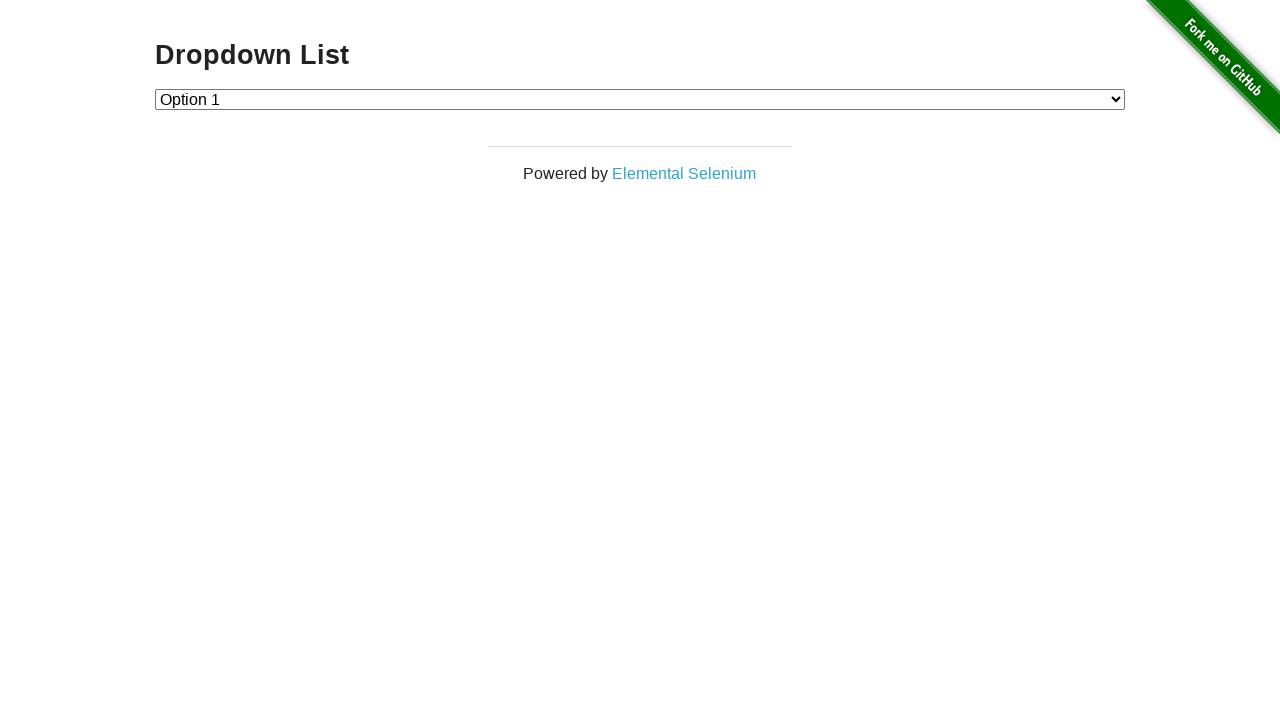

Selected Option 2 from dropdown on #dropdown
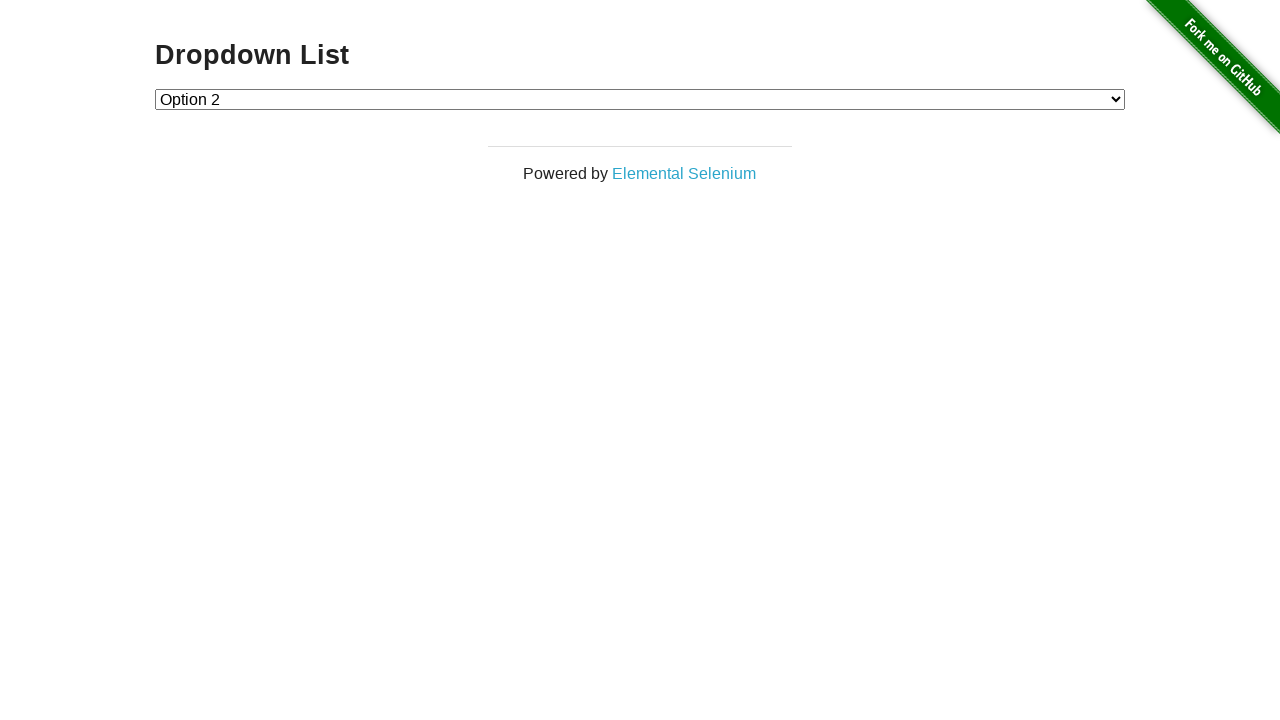

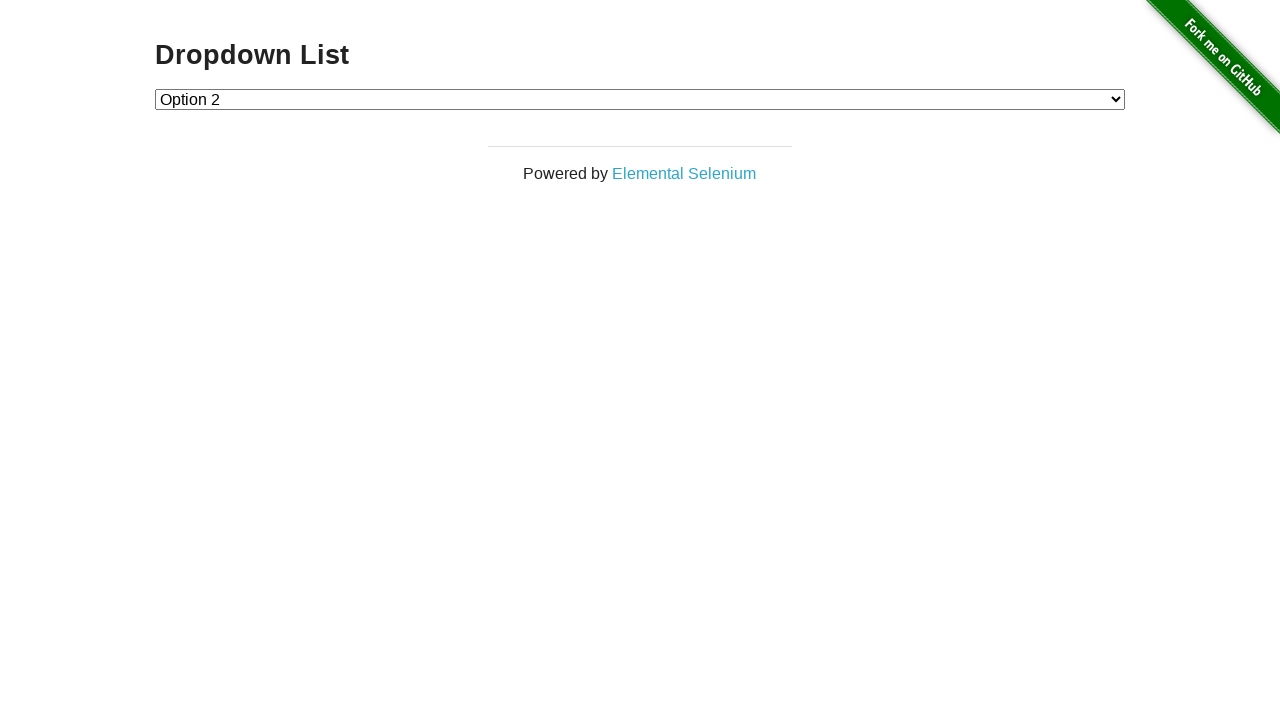